Tests browser forward navigation by navigating from GitHub to Selenium.dev, going back to GitHub, then going forward to Selenium.dev and verifying the page title.

Starting URL: https://github.com/

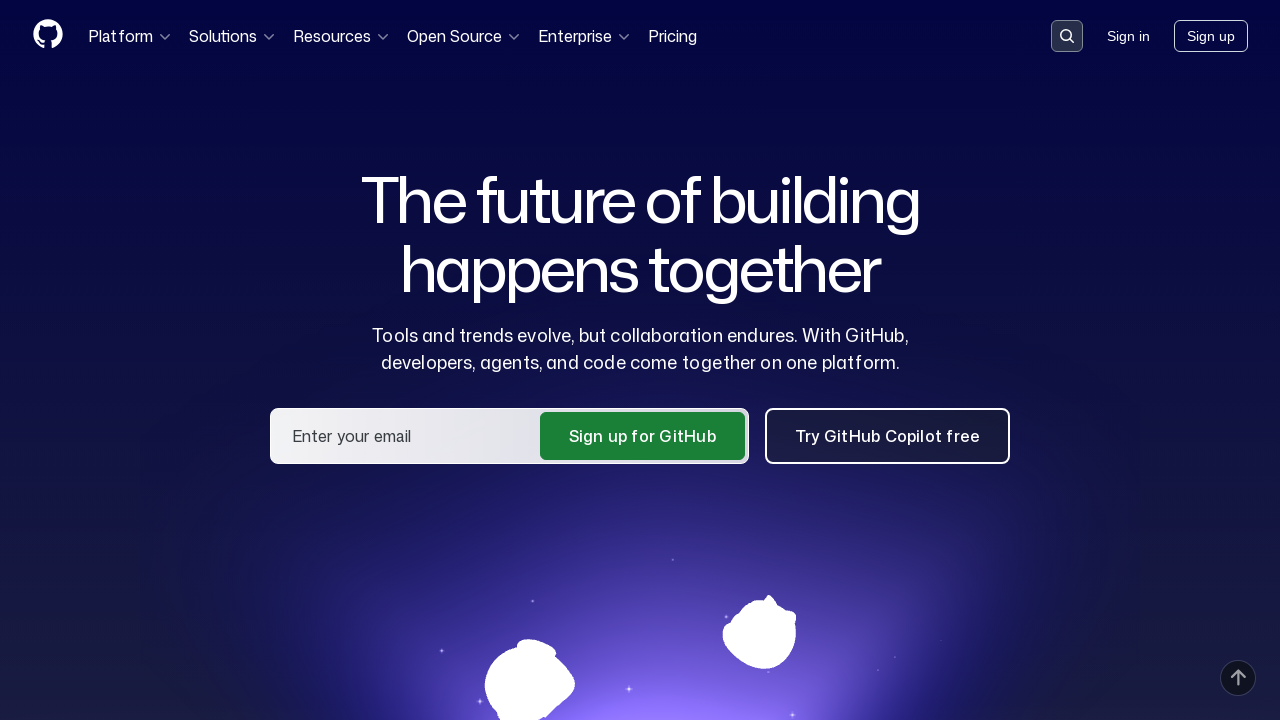

Navigated to GitHub homepage
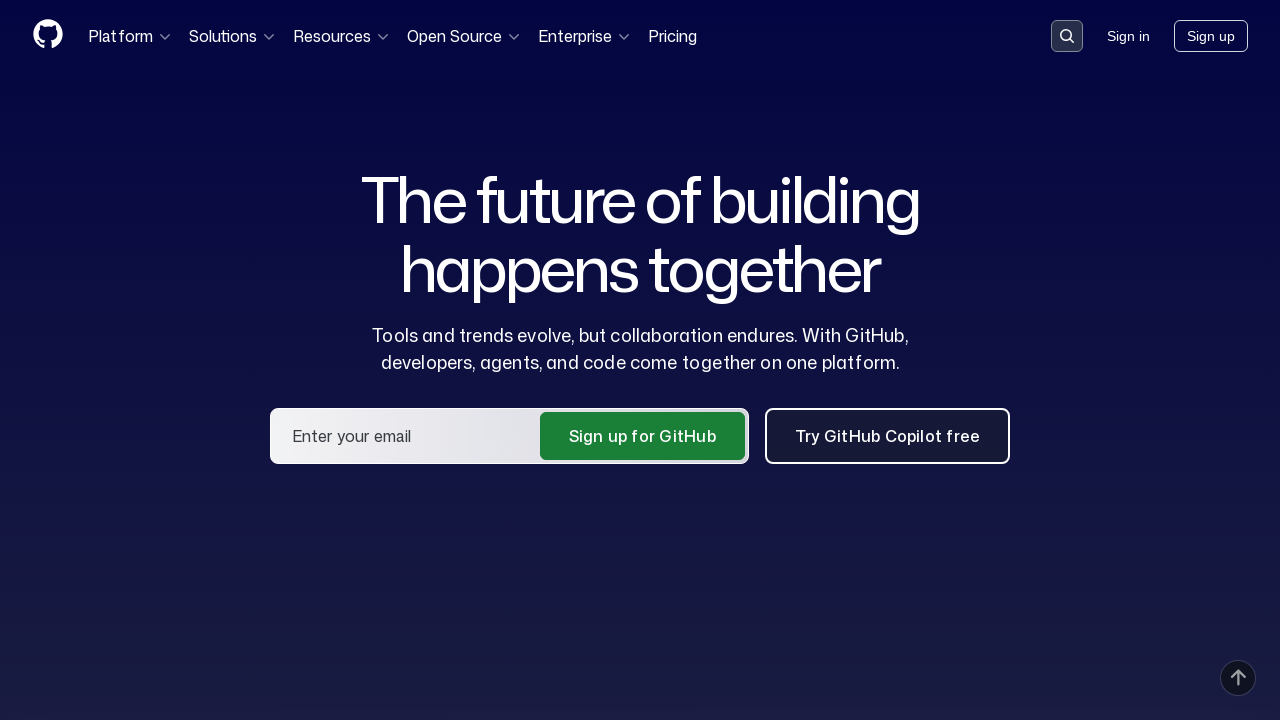

Navigated to Selenium.dev website
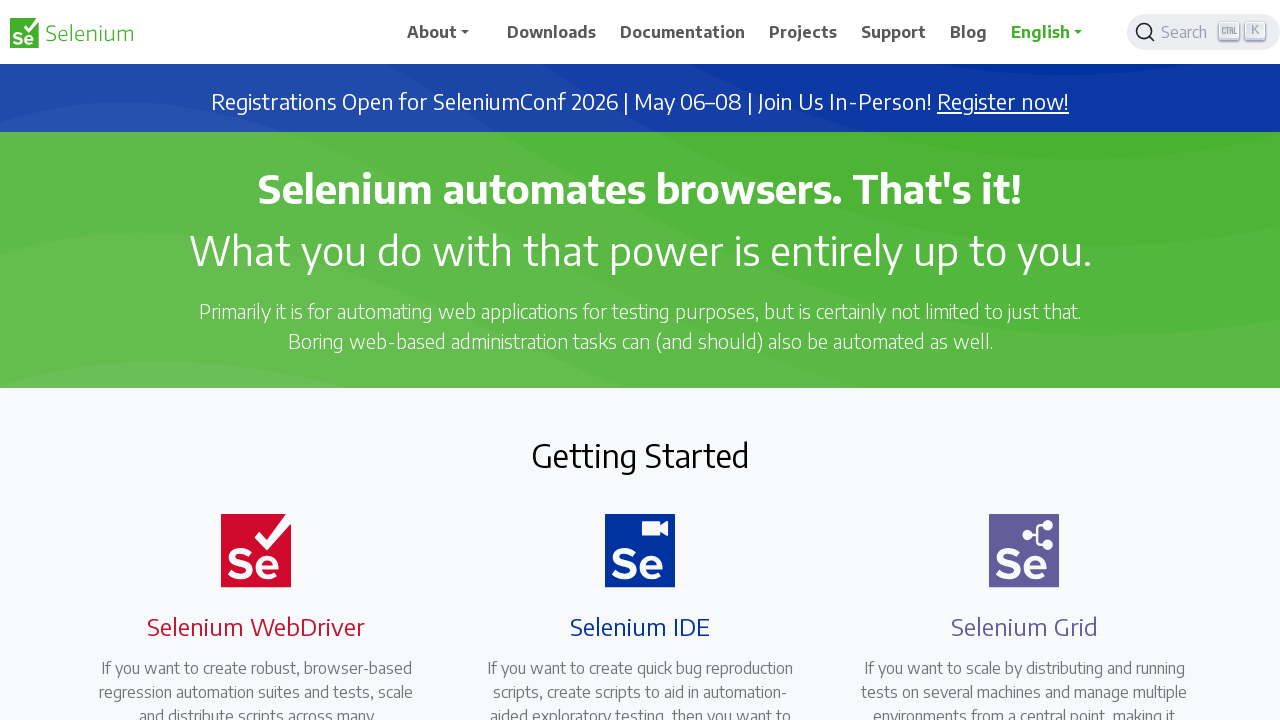

Navigated back to GitHub
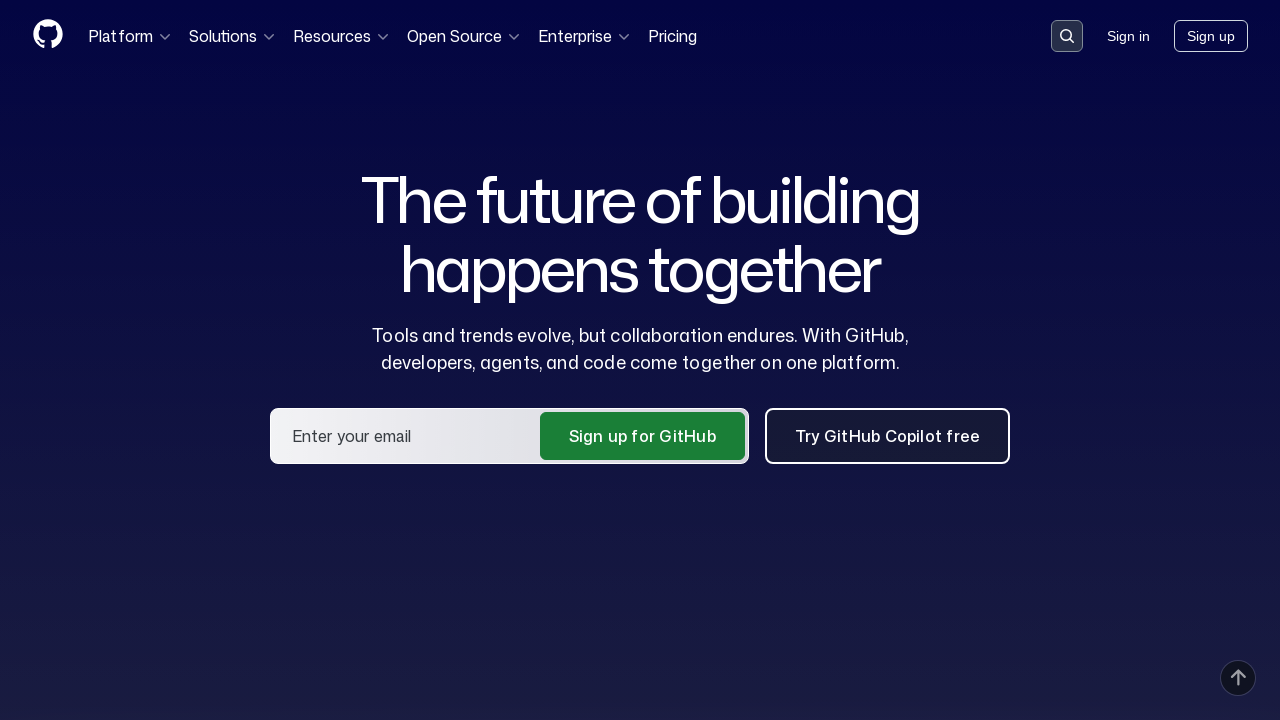

Navigated forward to Selenium.dev
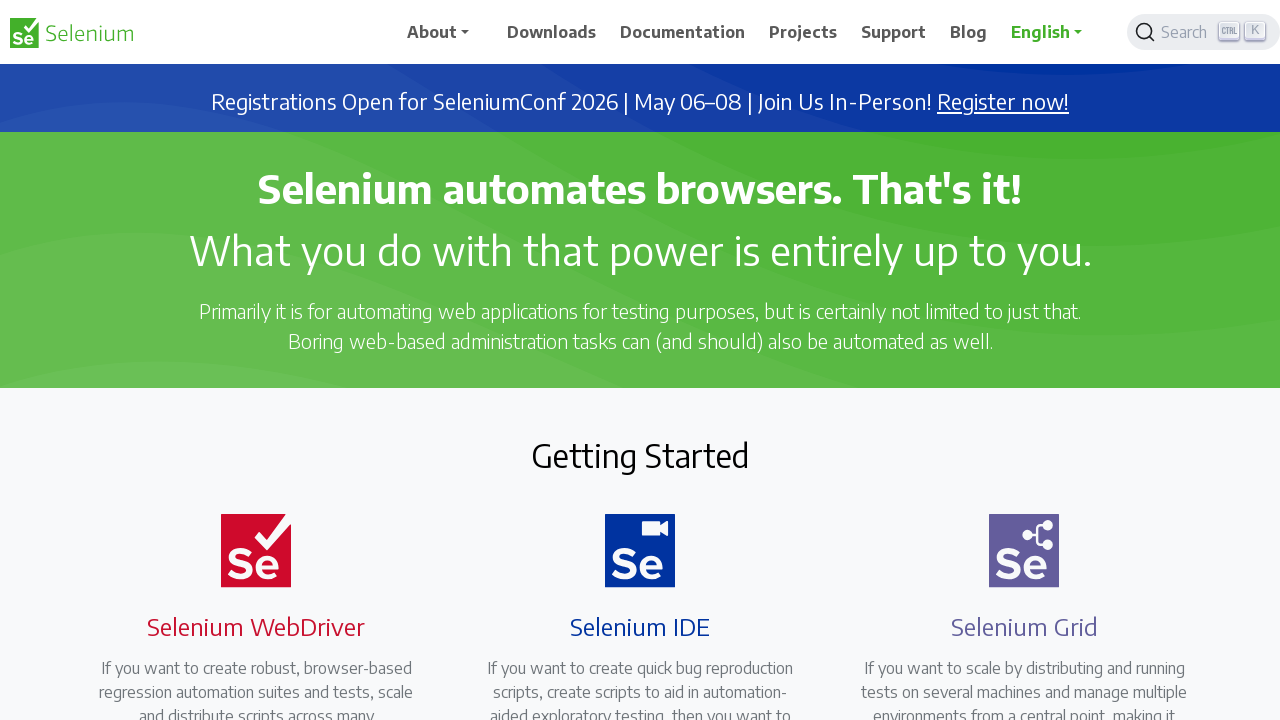

Verified page title is 'Selenium'
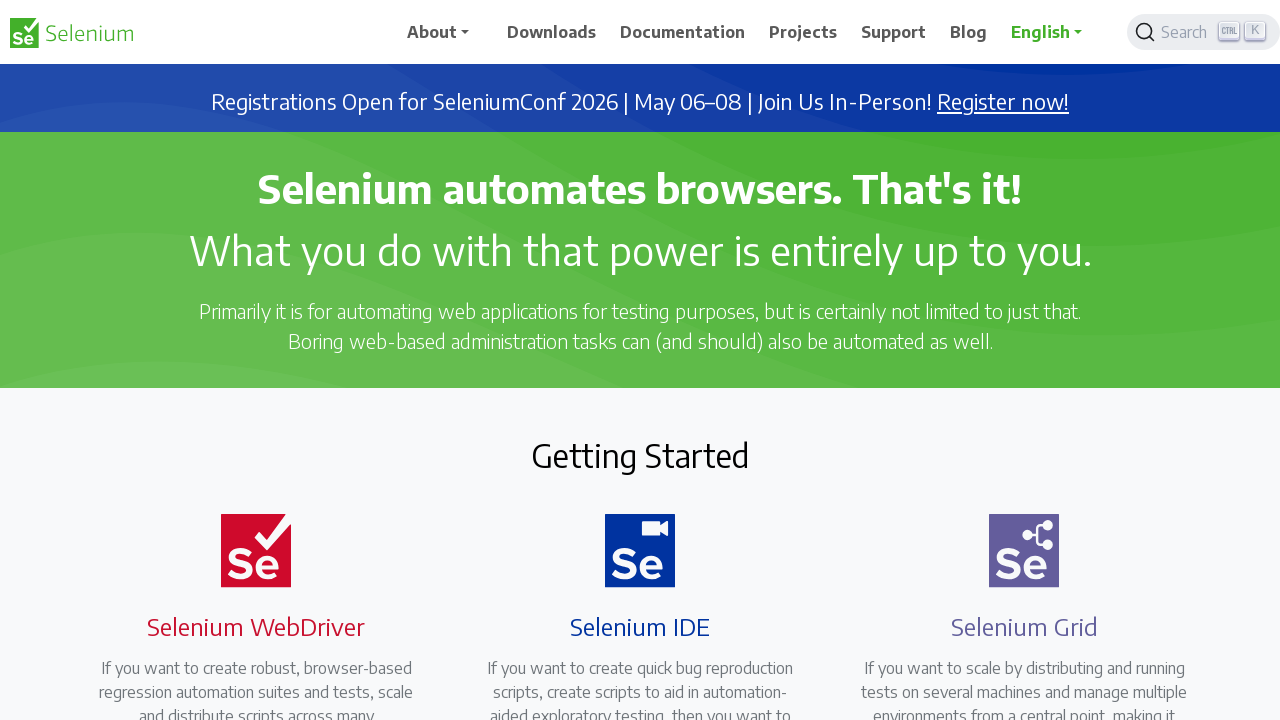

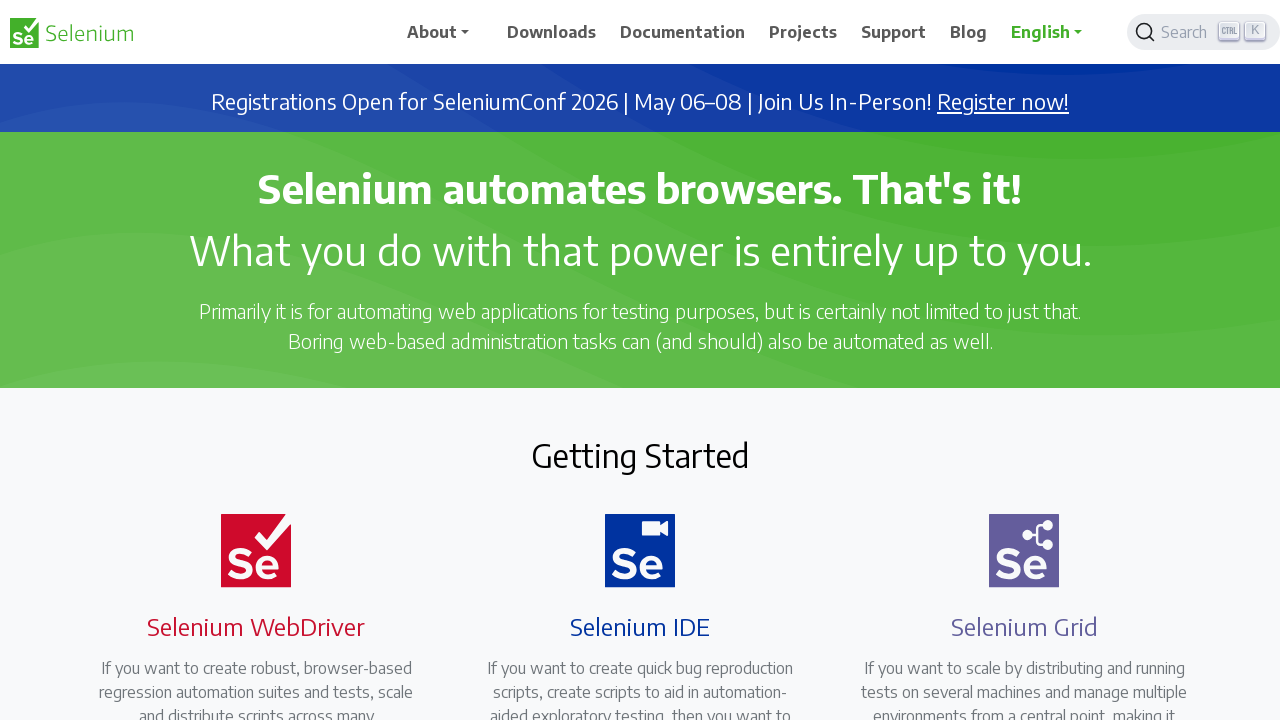